Tests multi-select dropdown functionality by selecting and deselecting various options using different methods

Starting URL: https://iamsandesh23.github.io/selenium.github.io/

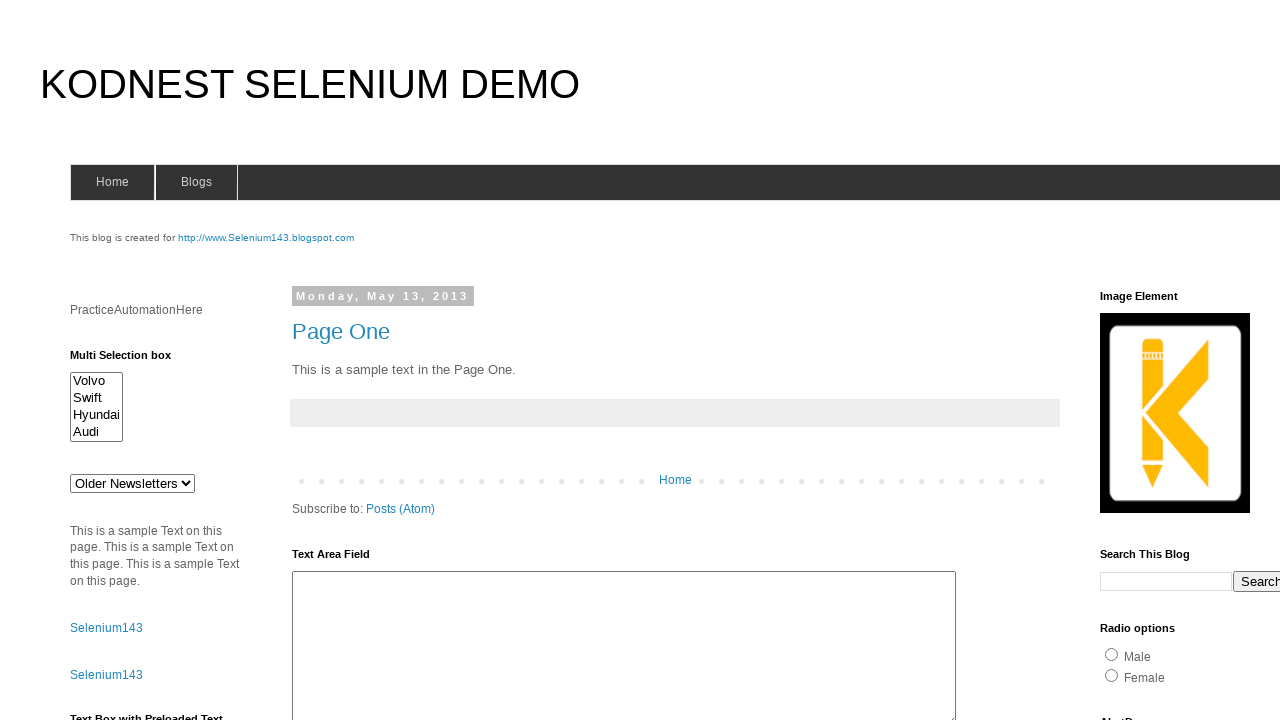

Located multi-select dropdown element with ID 'multiselect1'
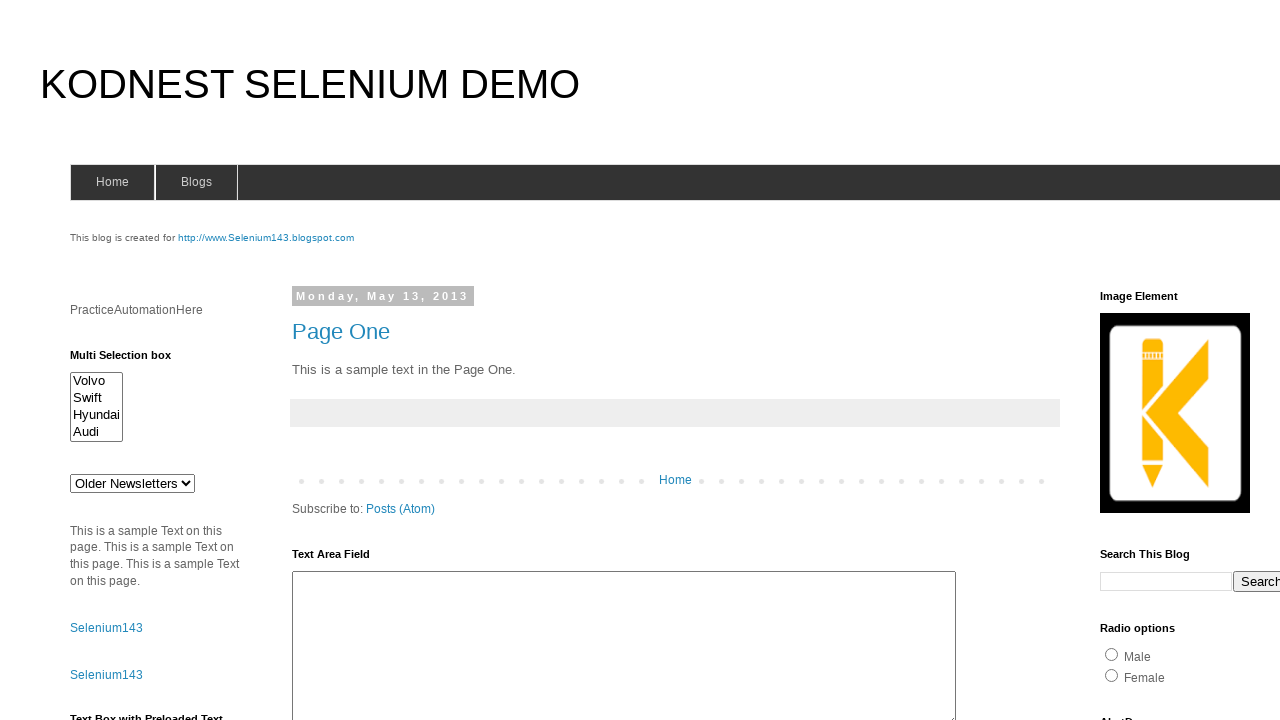

Retrieved all option elements from the multi-select dropdown
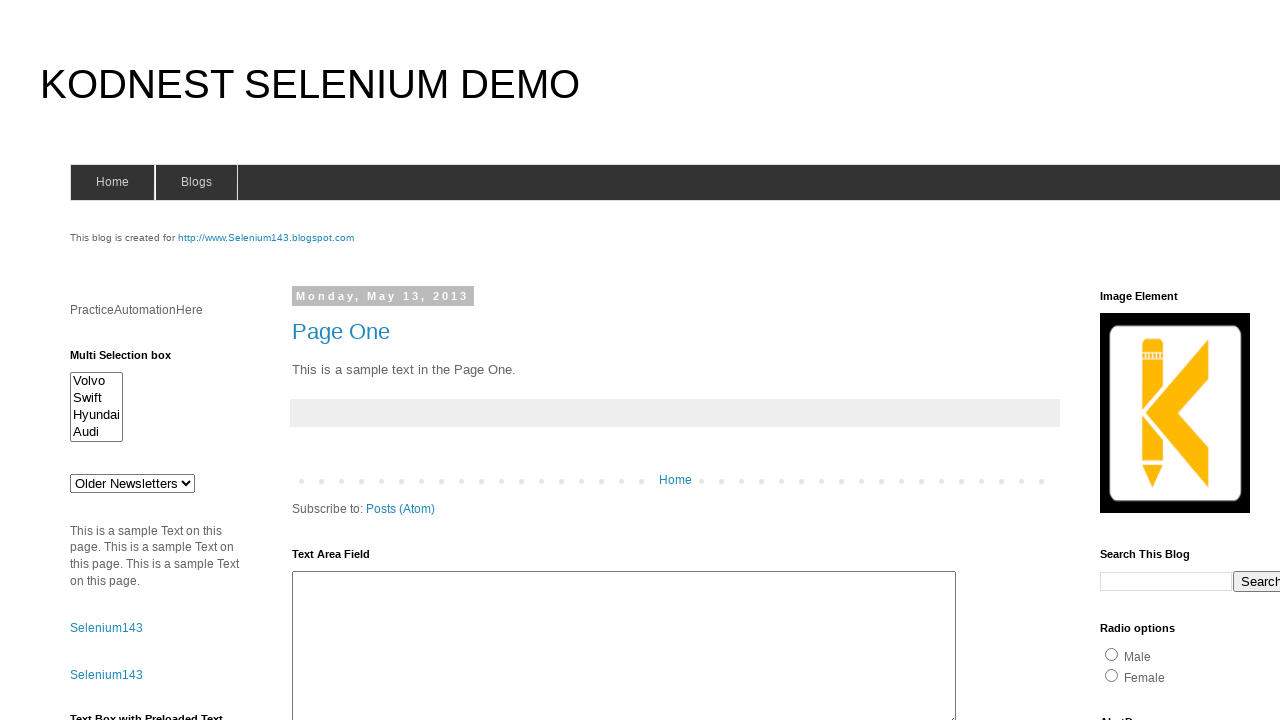

Selected option with value 'Hyundaix' on #multiselect1
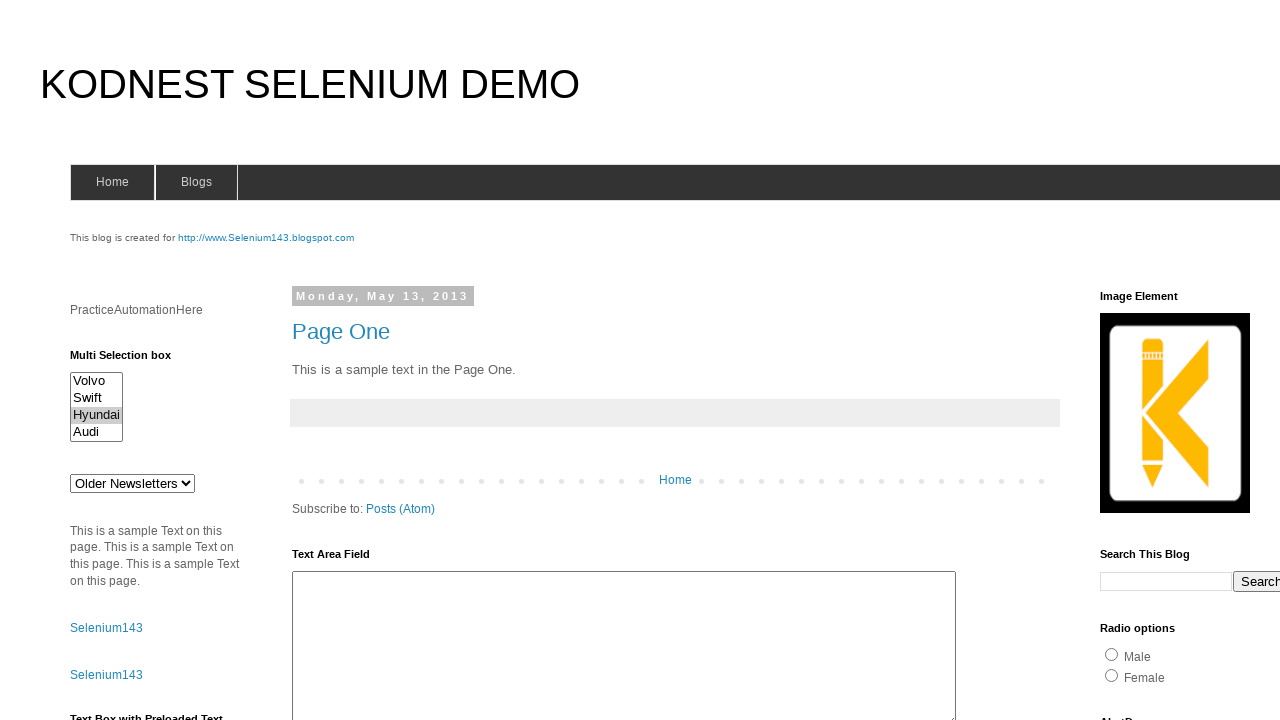

Retrieved all option values from the dropdown
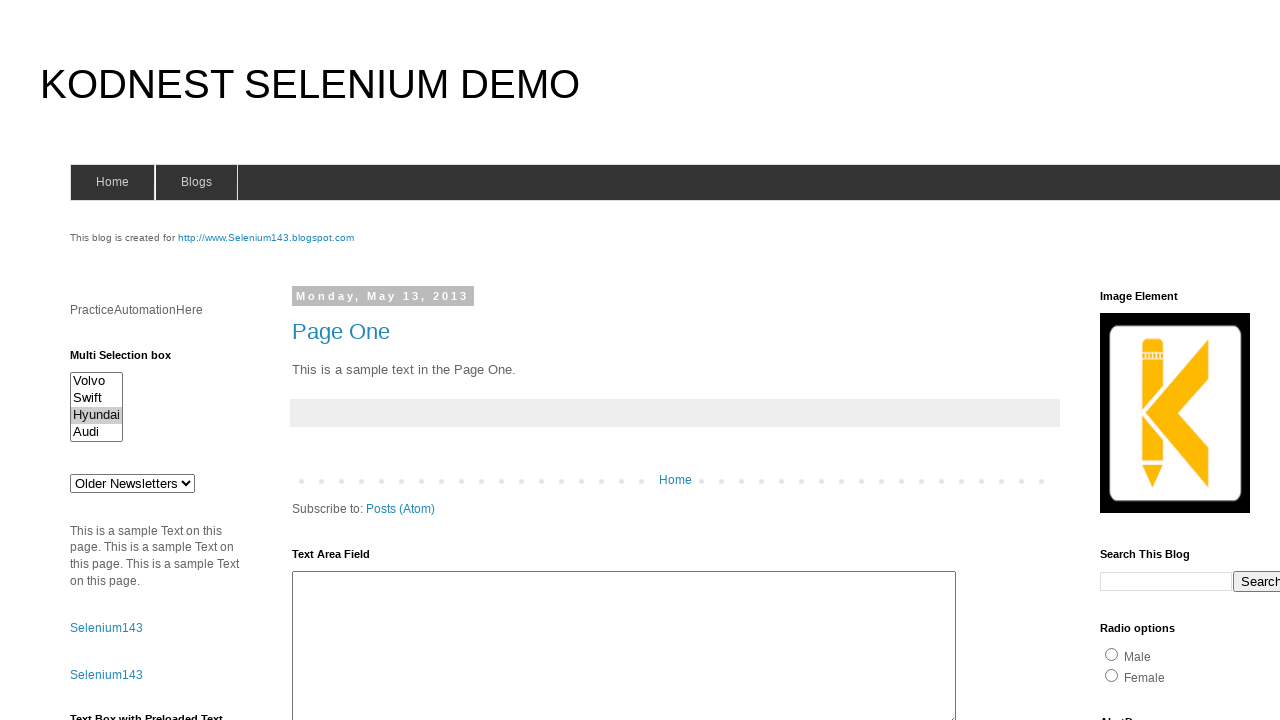

Selected option at index 3 with value 'audix' on #multiselect1
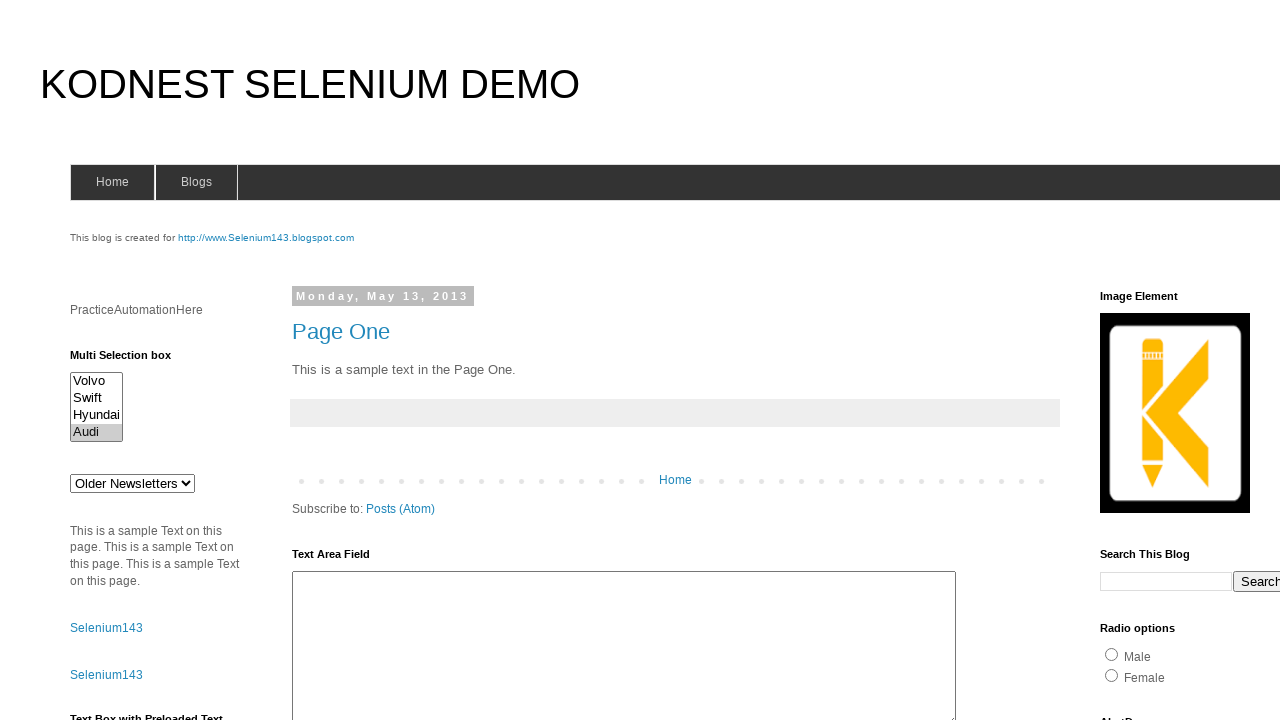

Selected option with visible text 'Swift' on #multiselect1
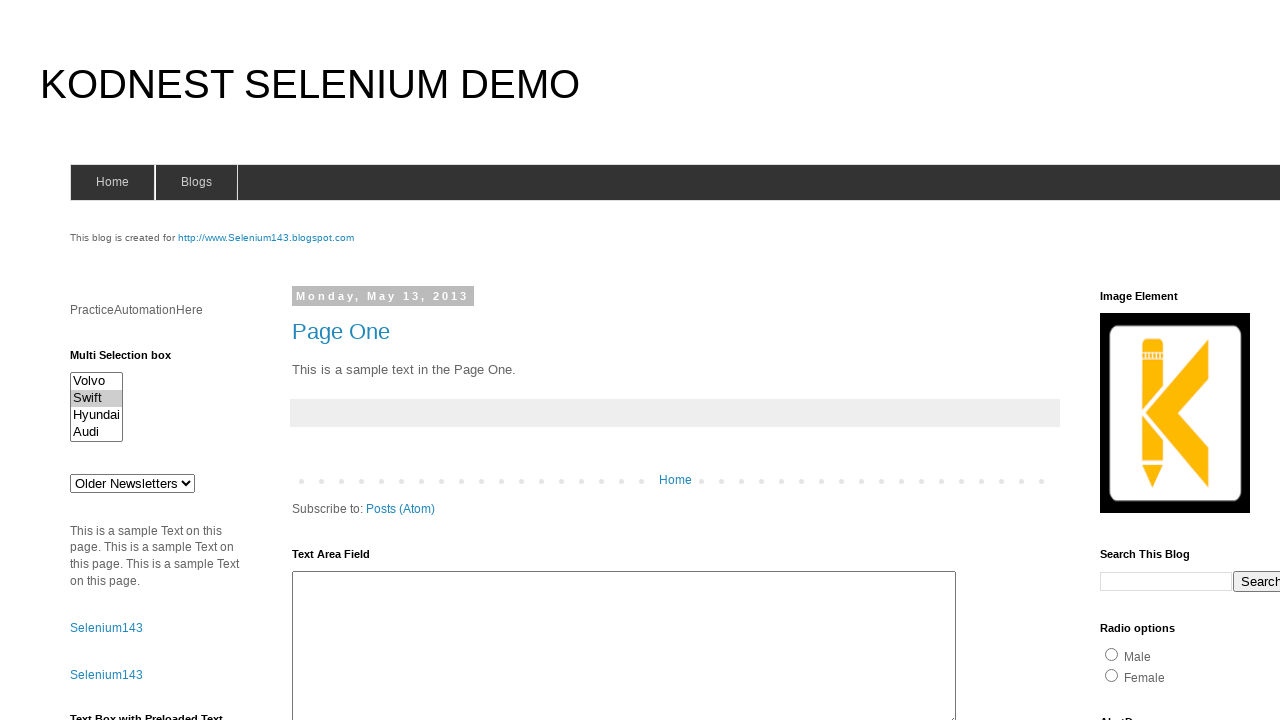

Retrieved currently selected option values
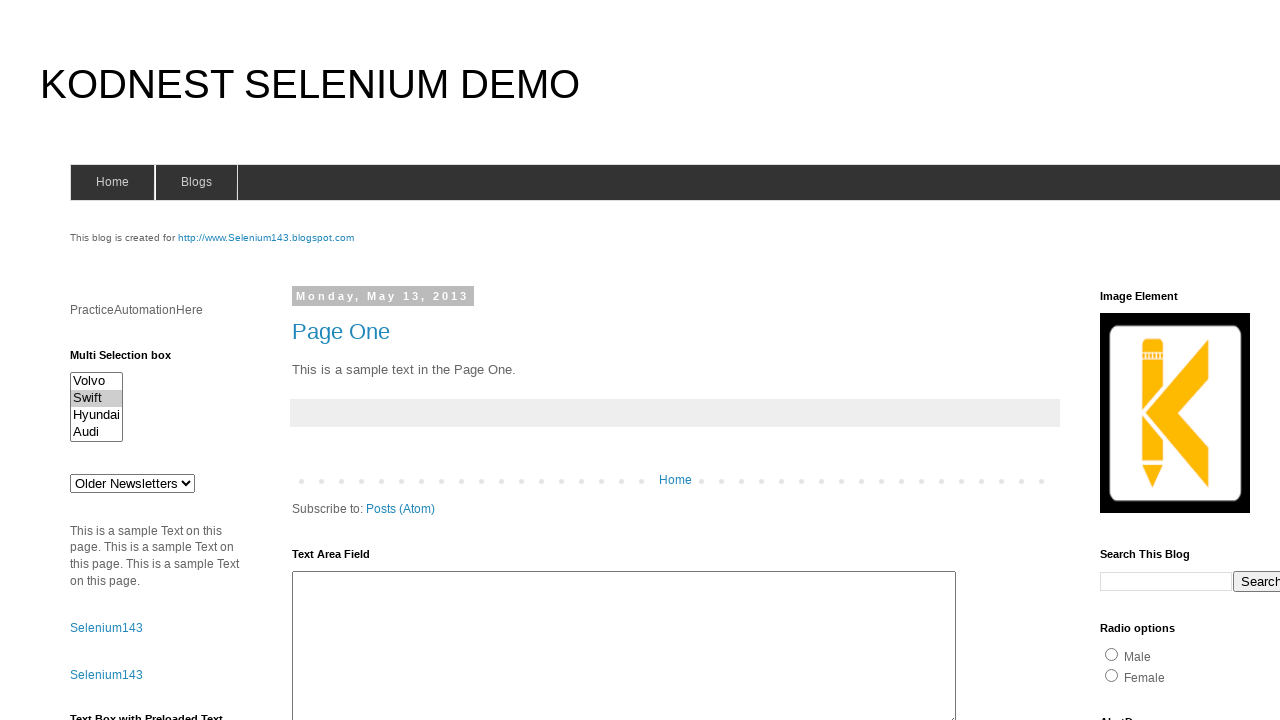

Deselected option with visible text 'Swift' by removing from selection list
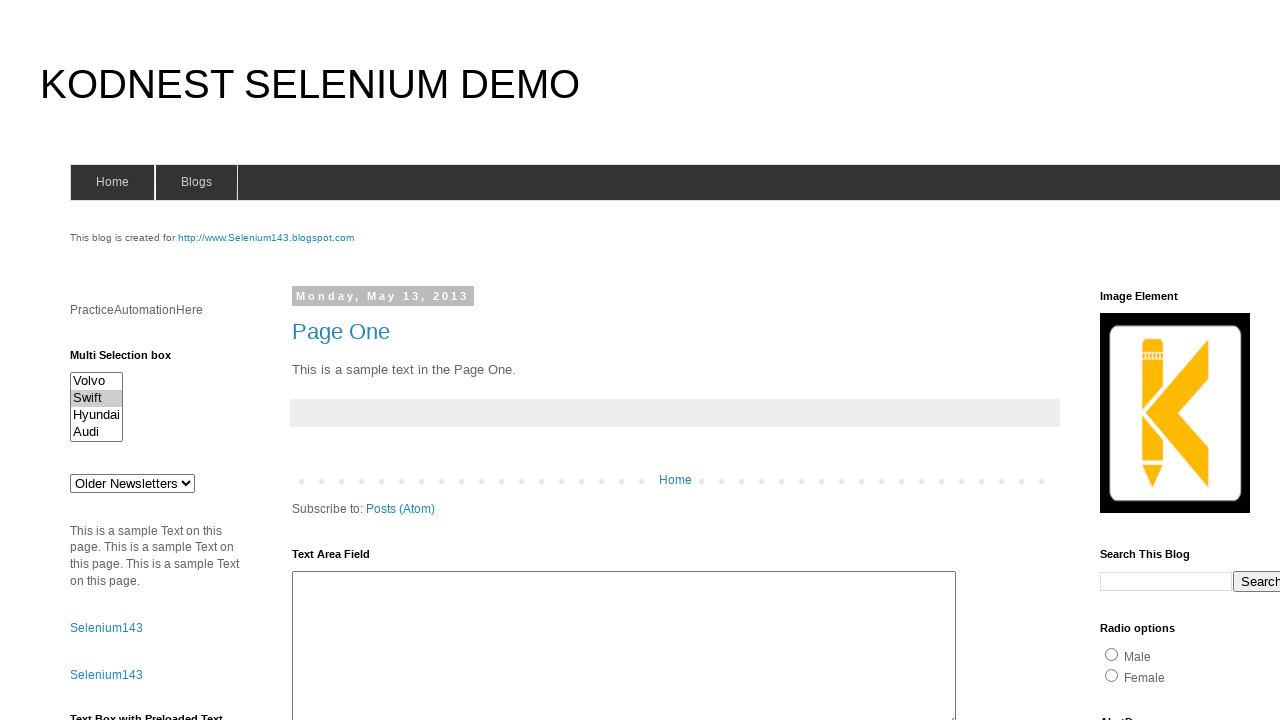

Applied updated selection after removing 'Swift' on #multiselect1
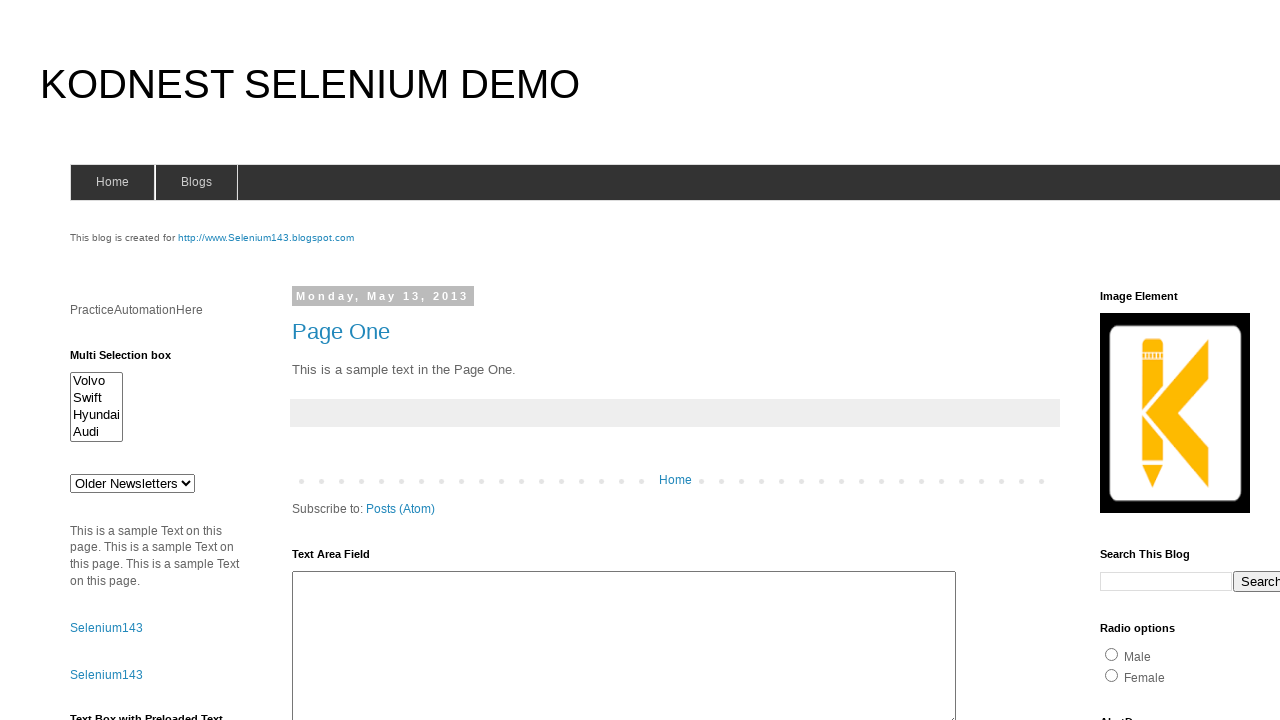

Retrieved currently selected option values
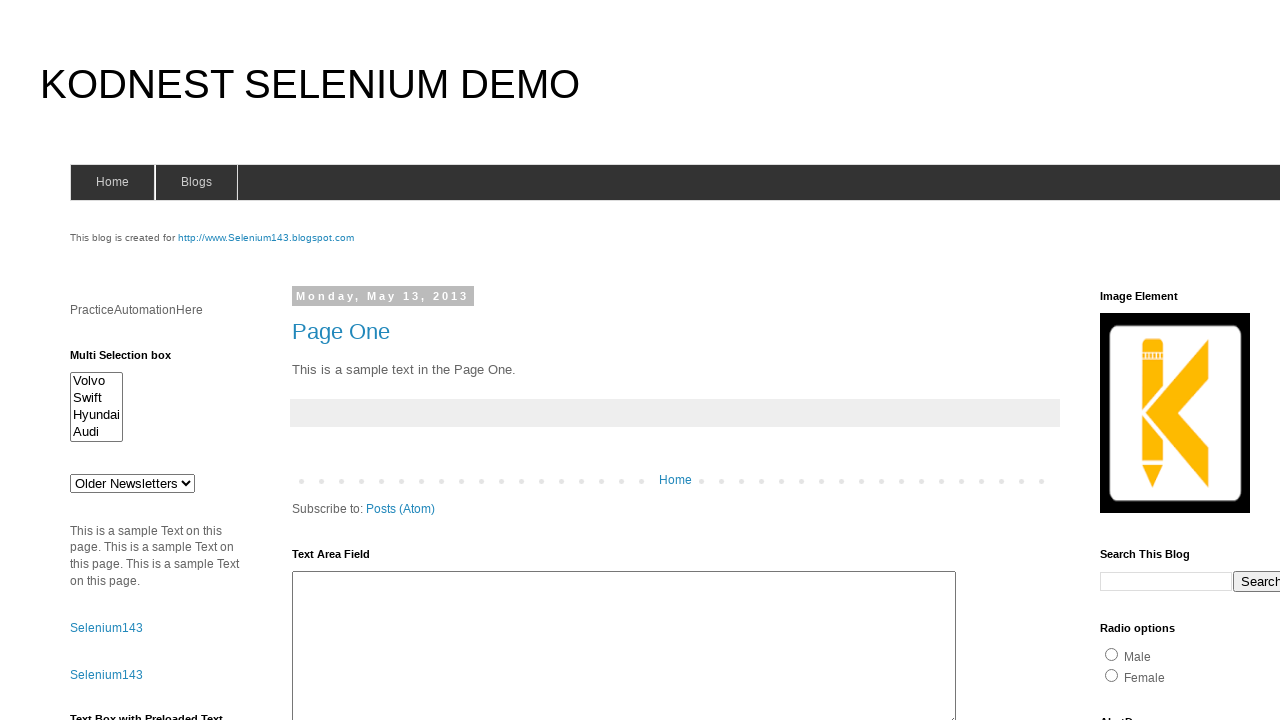

Deselected option at index 3 with value 'audix' by removing from selection list
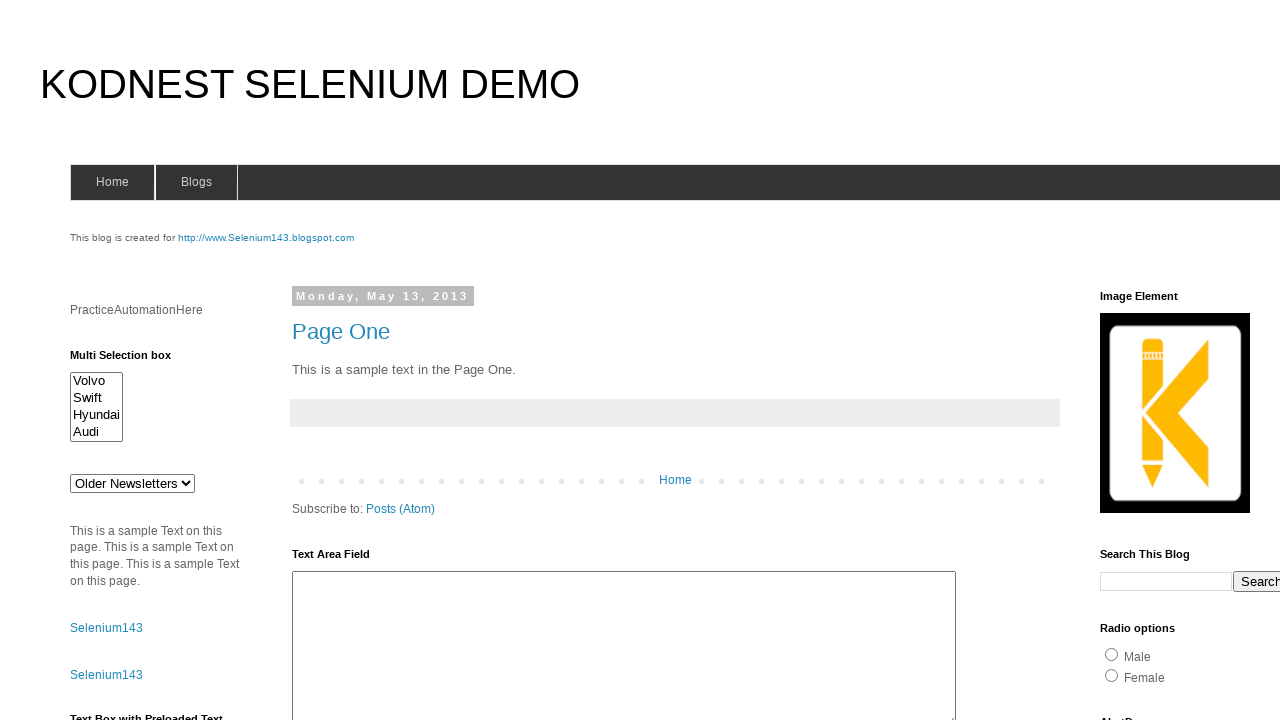

Applied updated selection after removing option at index 3 on #multiselect1
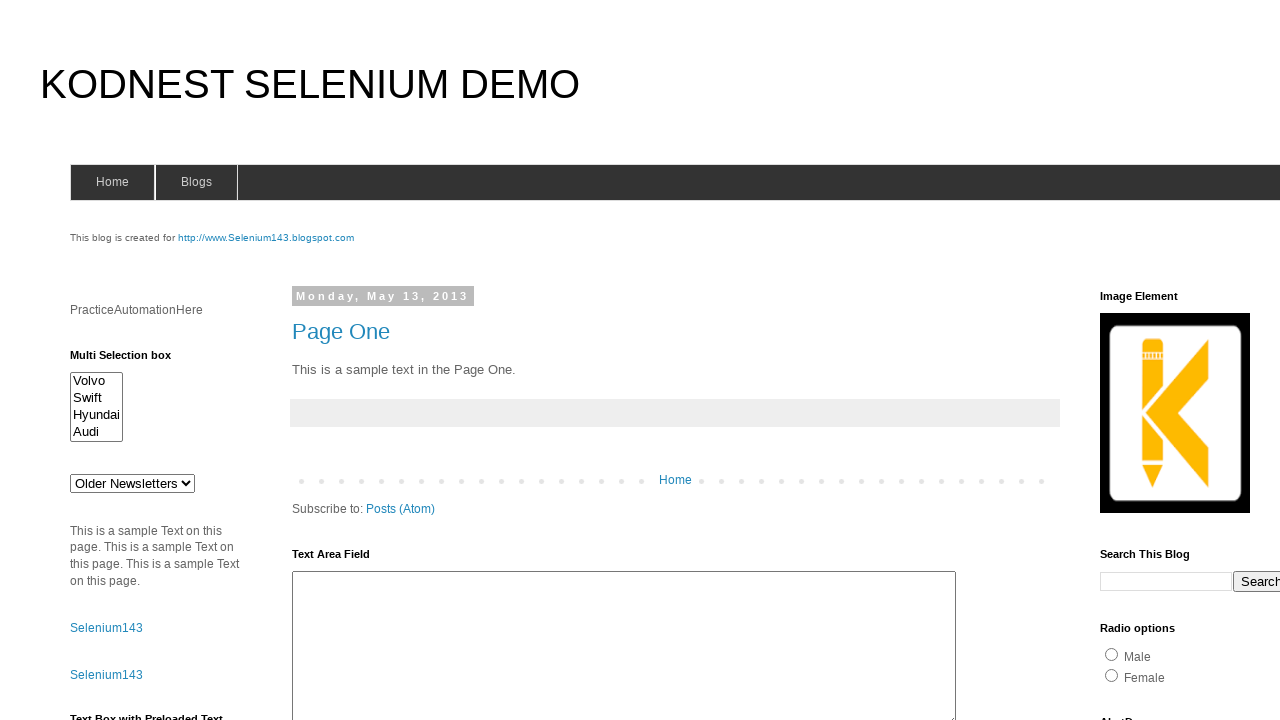

Retrieved currently selected option values
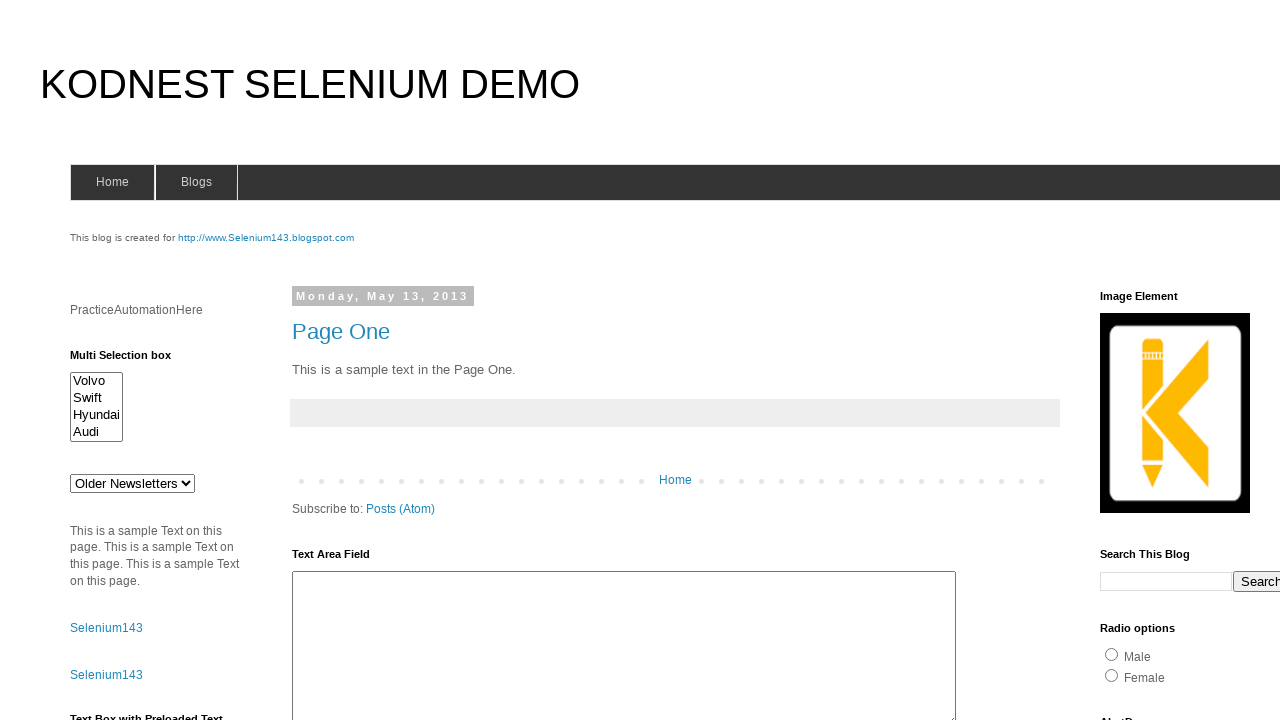

Deselected option with value 'Hyundaix' by removing from selection list
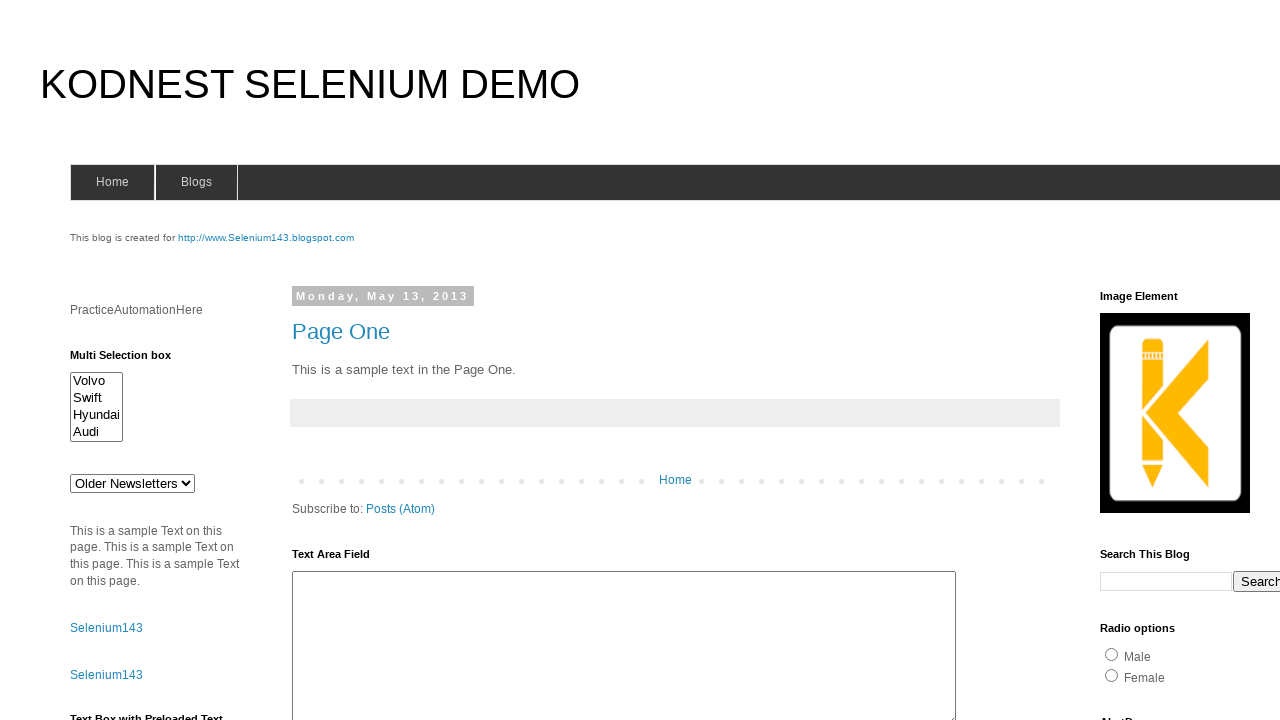

Applied final selection after removing 'Hyundaix' on #multiselect1
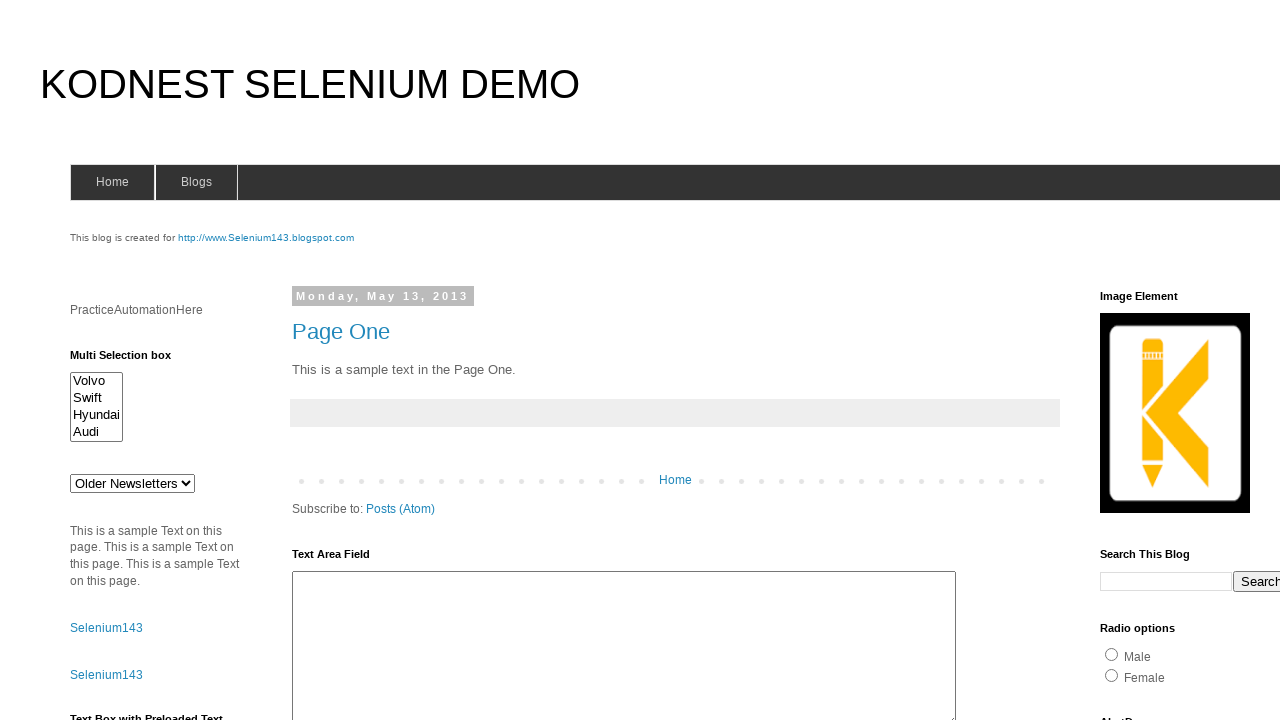

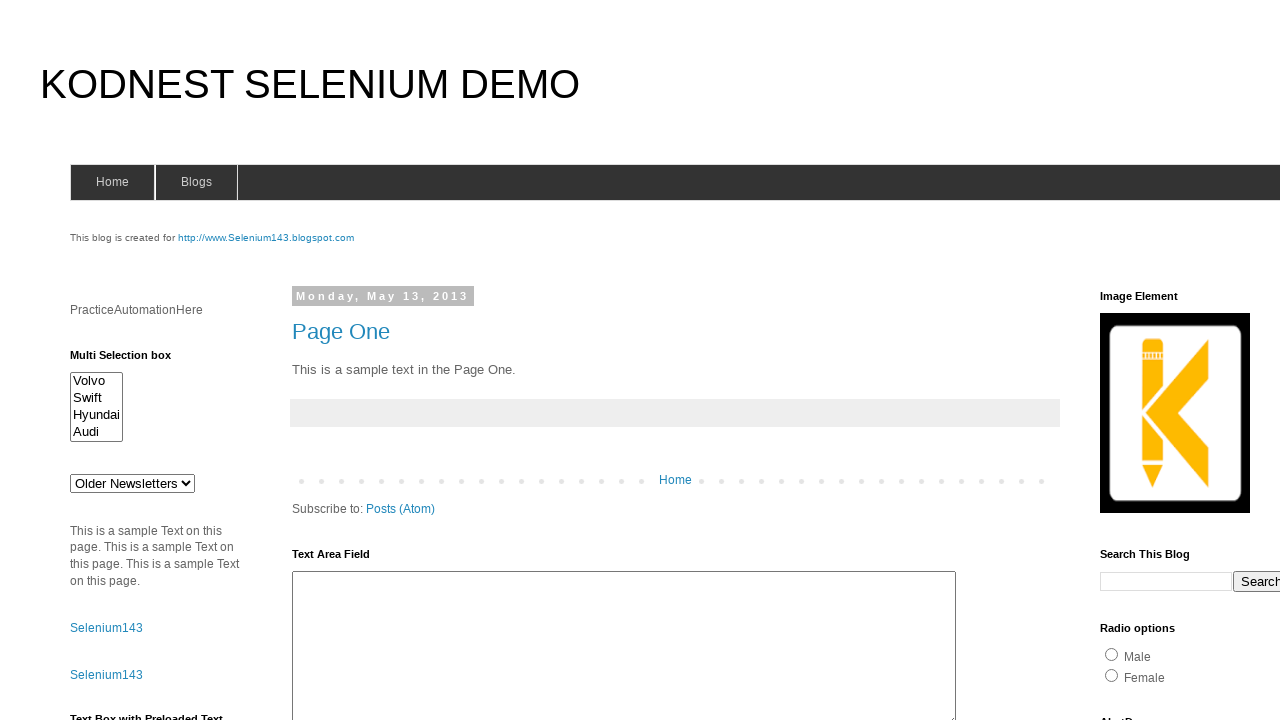